Tests that a todo item is removed when edited to an empty string

Starting URL: https://demo.playwright.dev/todomvc

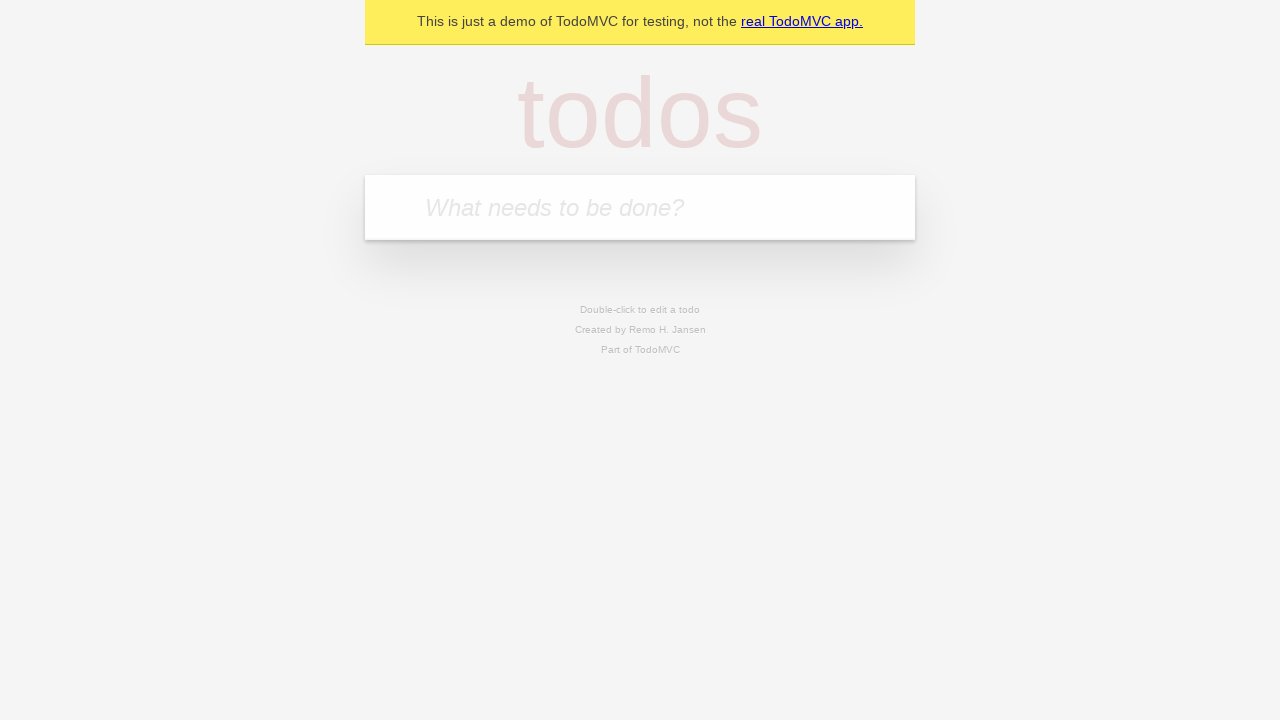

Filled todo input with 'buy some cheese' on internal:attr=[placeholder="What needs to be done?"i]
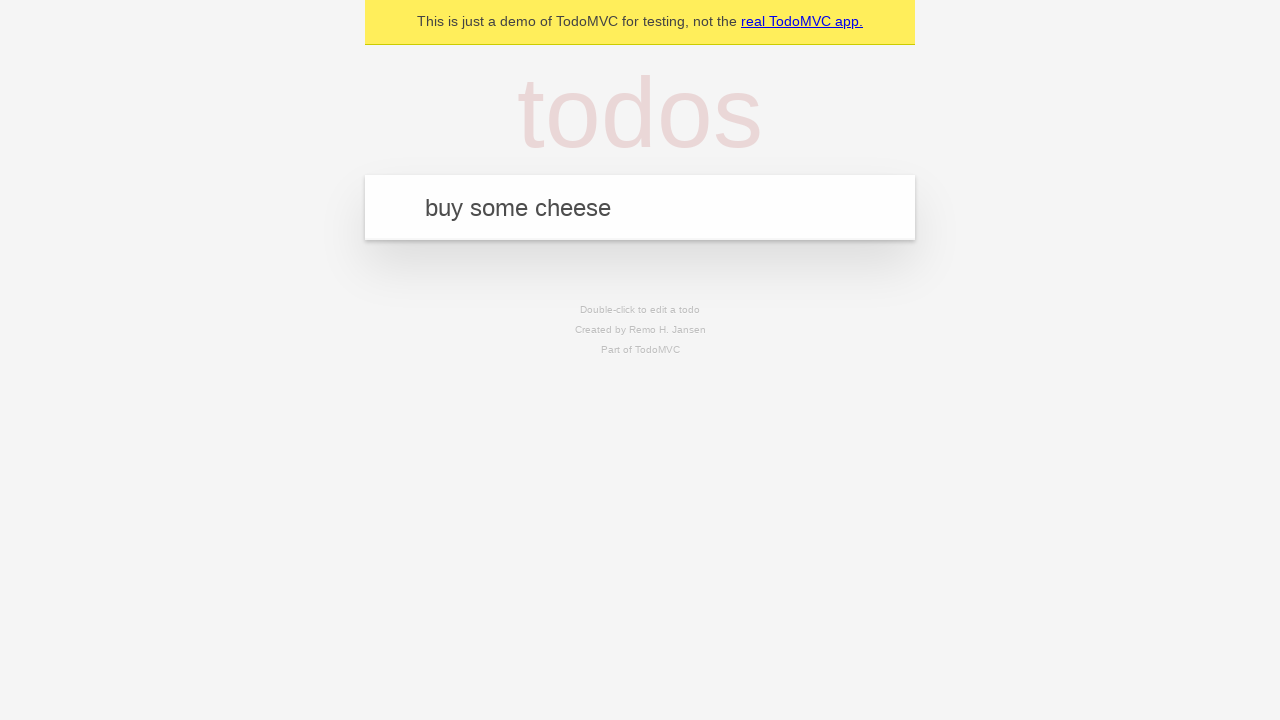

Pressed Enter to create first todo item on internal:attr=[placeholder="What needs to be done?"i]
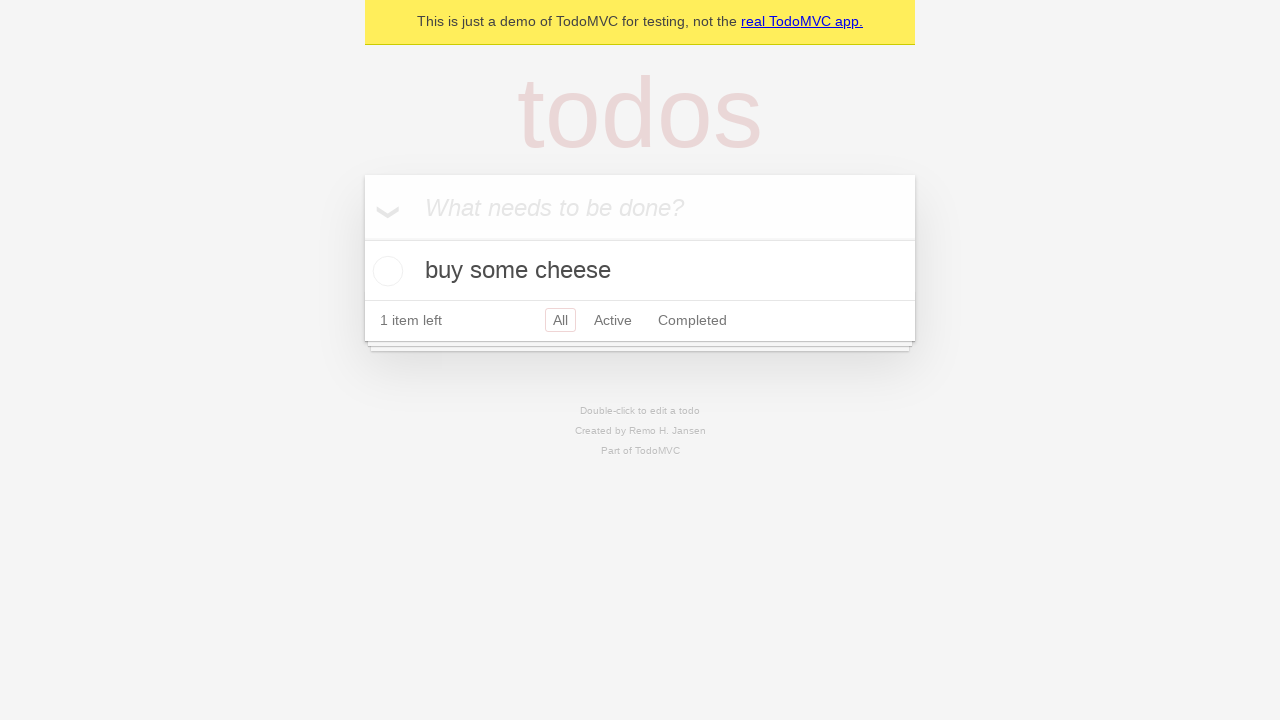

Filled todo input with 'feed the cat' on internal:attr=[placeholder="What needs to be done?"i]
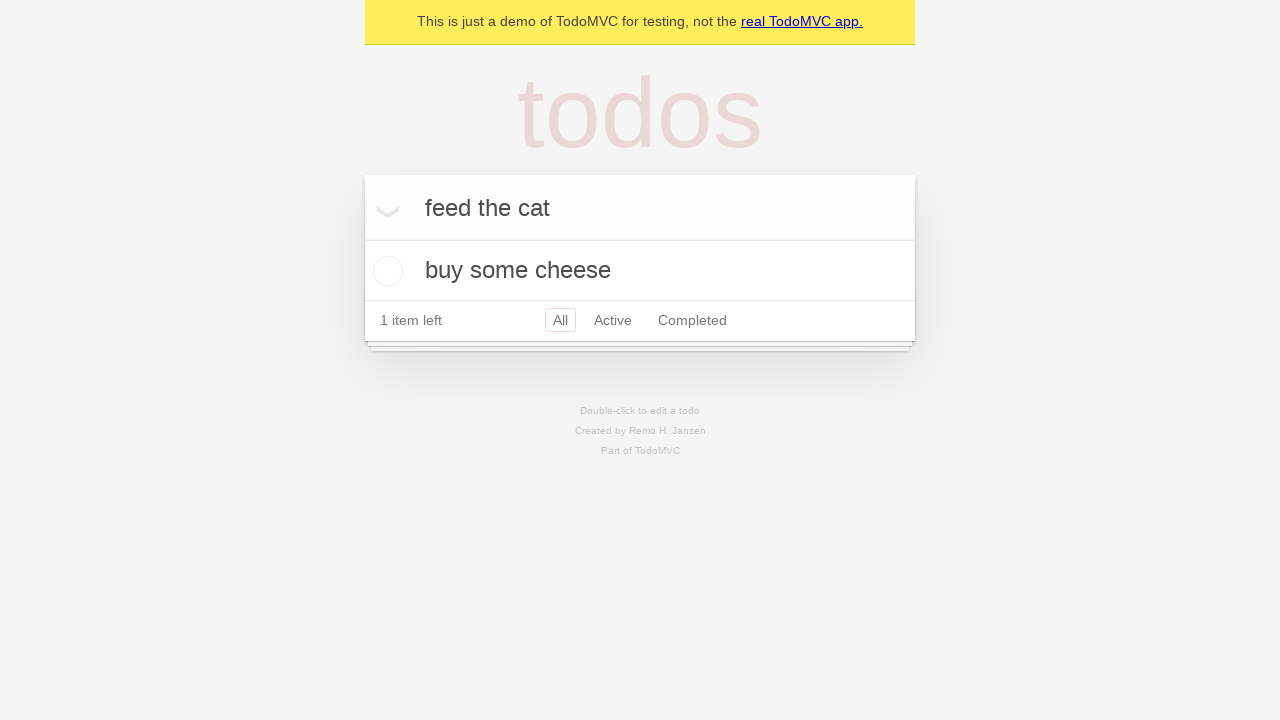

Pressed Enter to create second todo item on internal:attr=[placeholder="What needs to be done?"i]
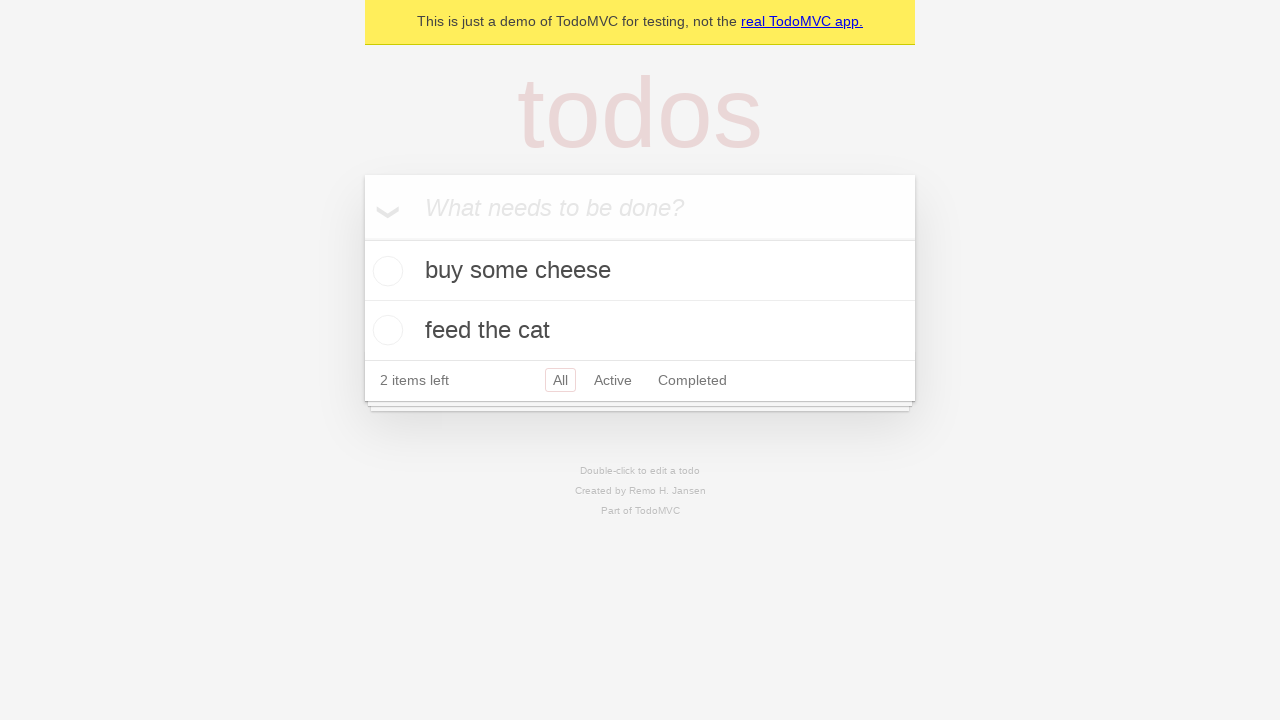

Filled todo input with 'book a doctors appointment' on internal:attr=[placeholder="What needs to be done?"i]
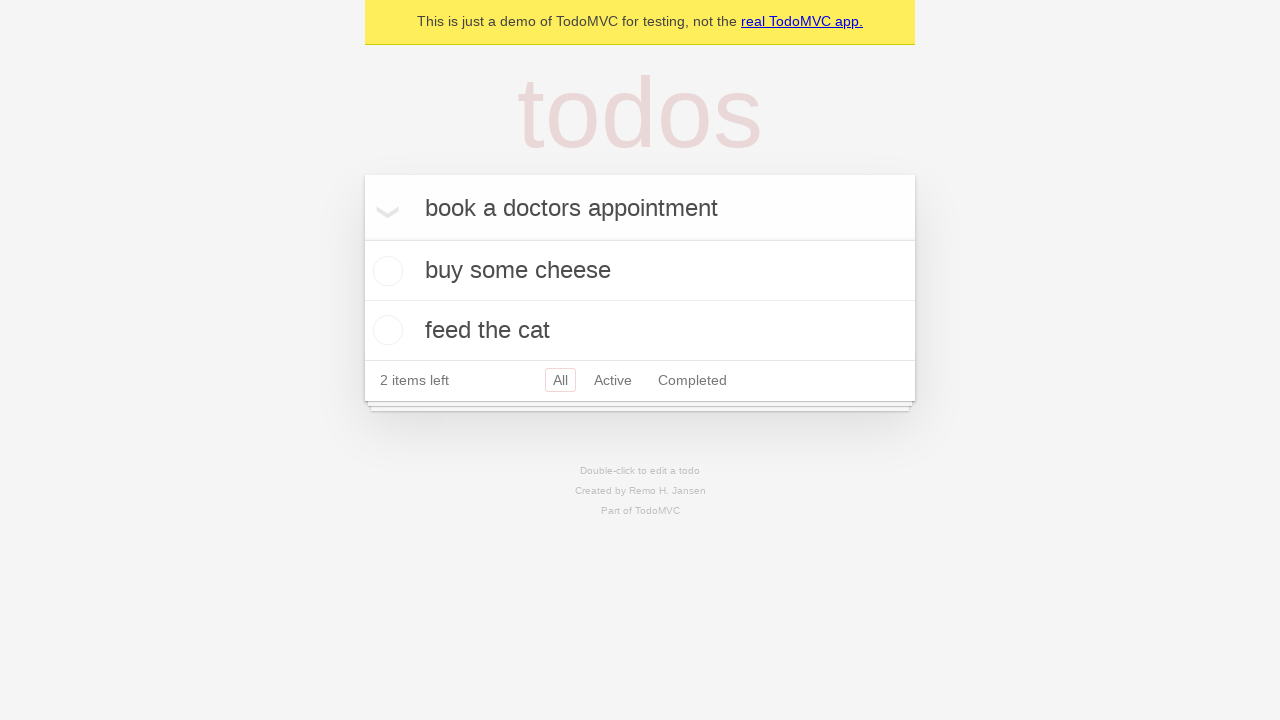

Pressed Enter to create third todo item on internal:attr=[placeholder="What needs to be done?"i]
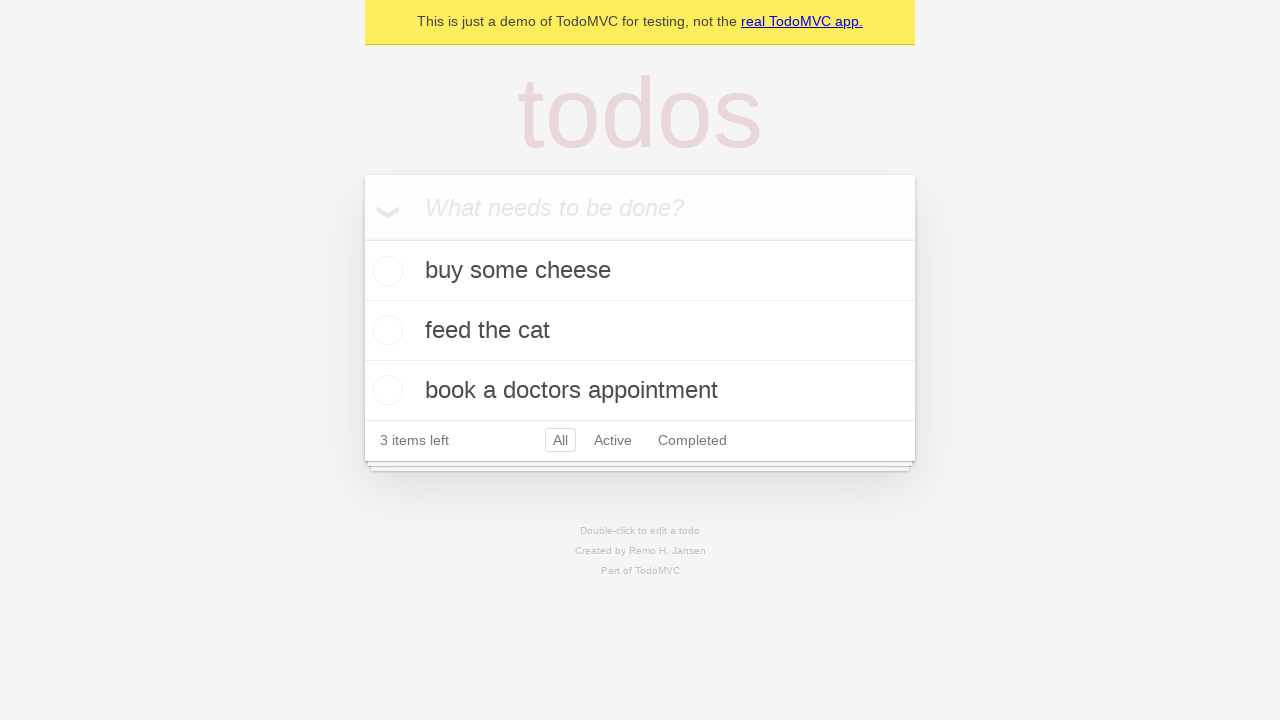

Double-clicked second todo item to enter edit mode at (640, 331) on internal:testid=[data-testid="todo-item"s] >> nth=1
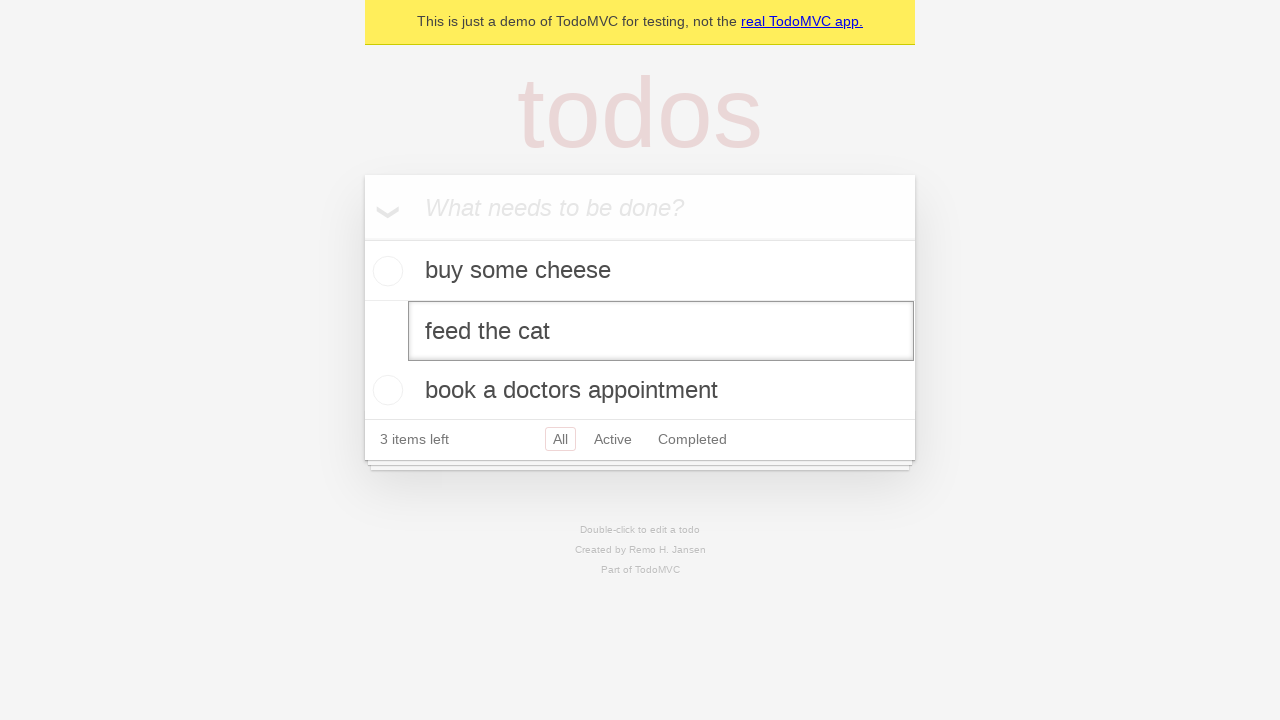

Cleared the text of second todo item by filling with empty string on internal:testid=[data-testid="todo-item"s] >> nth=1 >> internal:role=textbox[nam
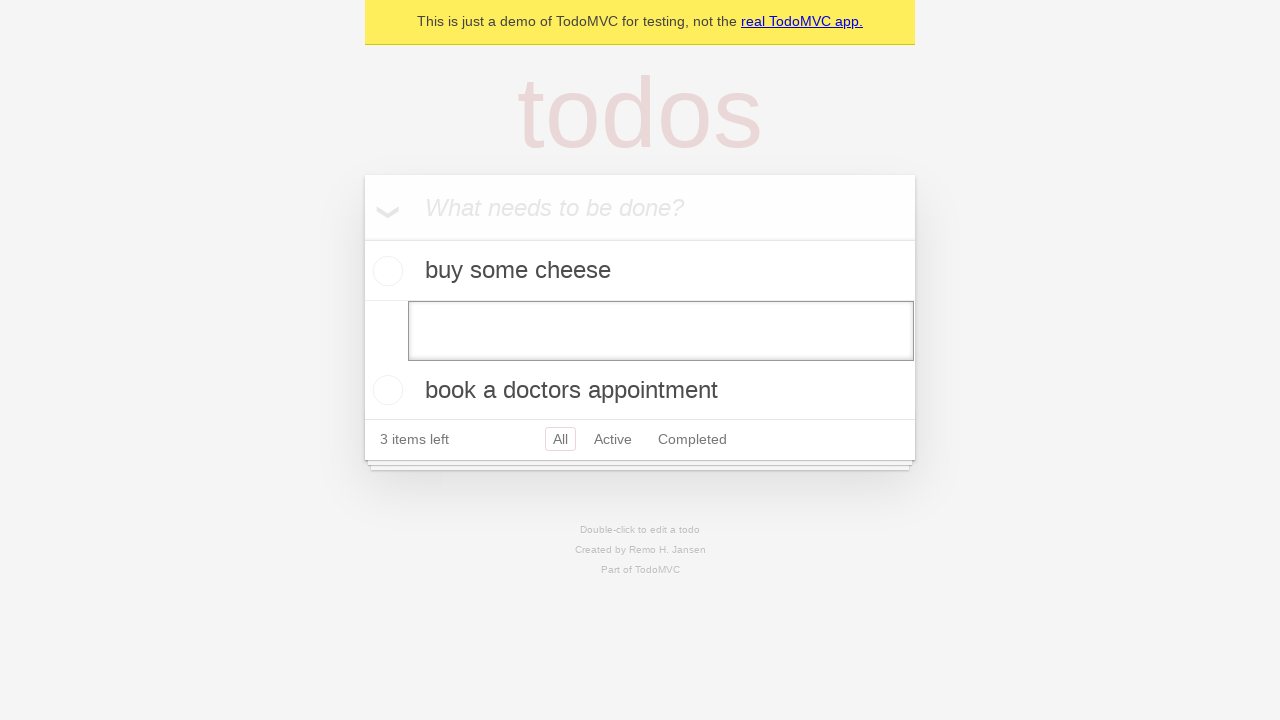

Pressed Enter to confirm empty edit and remove todo item on internal:testid=[data-testid="todo-item"s] >> nth=1 >> internal:role=textbox[nam
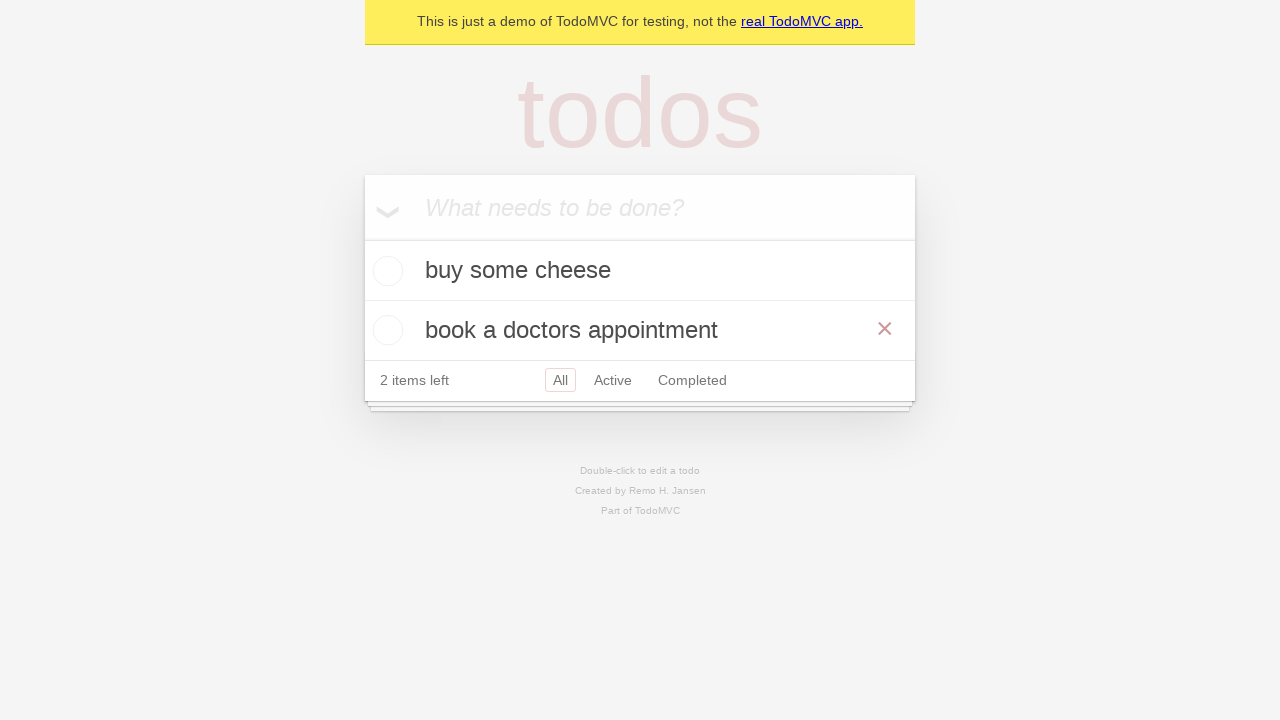

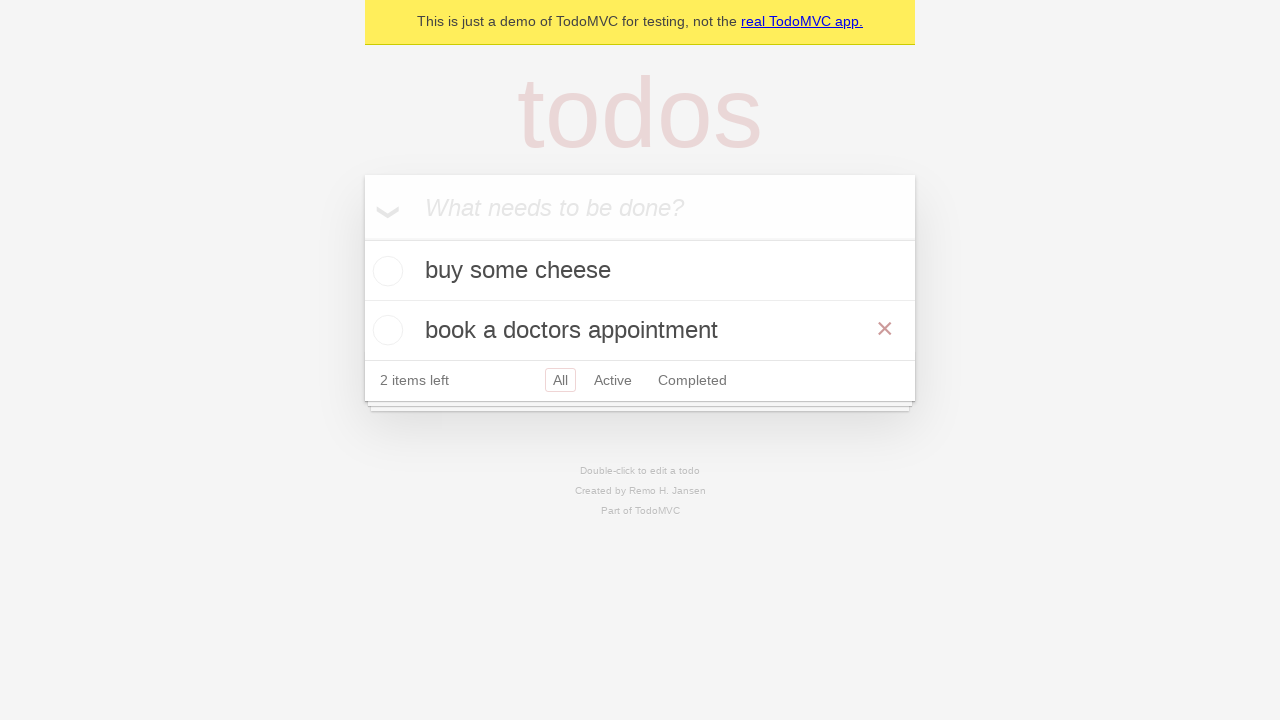